Navigates to a page and waits for a price element to be visible, then verifies the element is present and contains data.

Starting URL: http://suninjuly.github.io/explicit_wait2.html

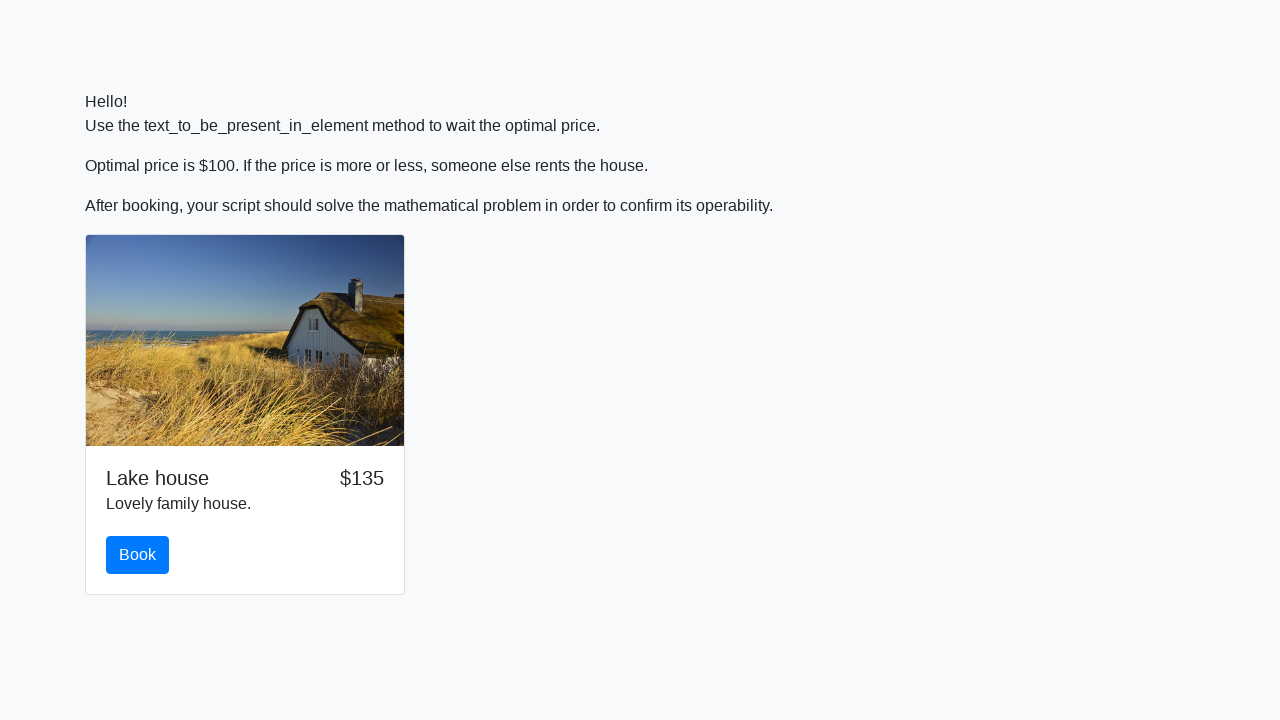

Waited for price element to be visible
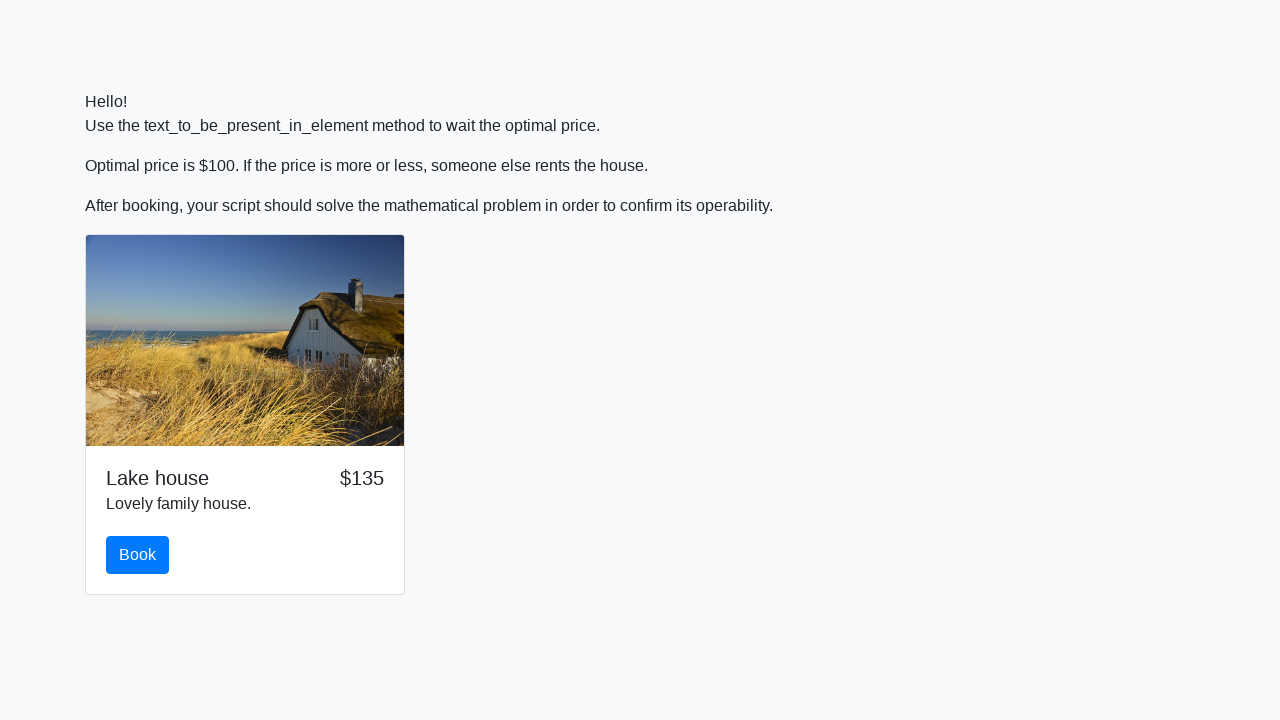

Located price element
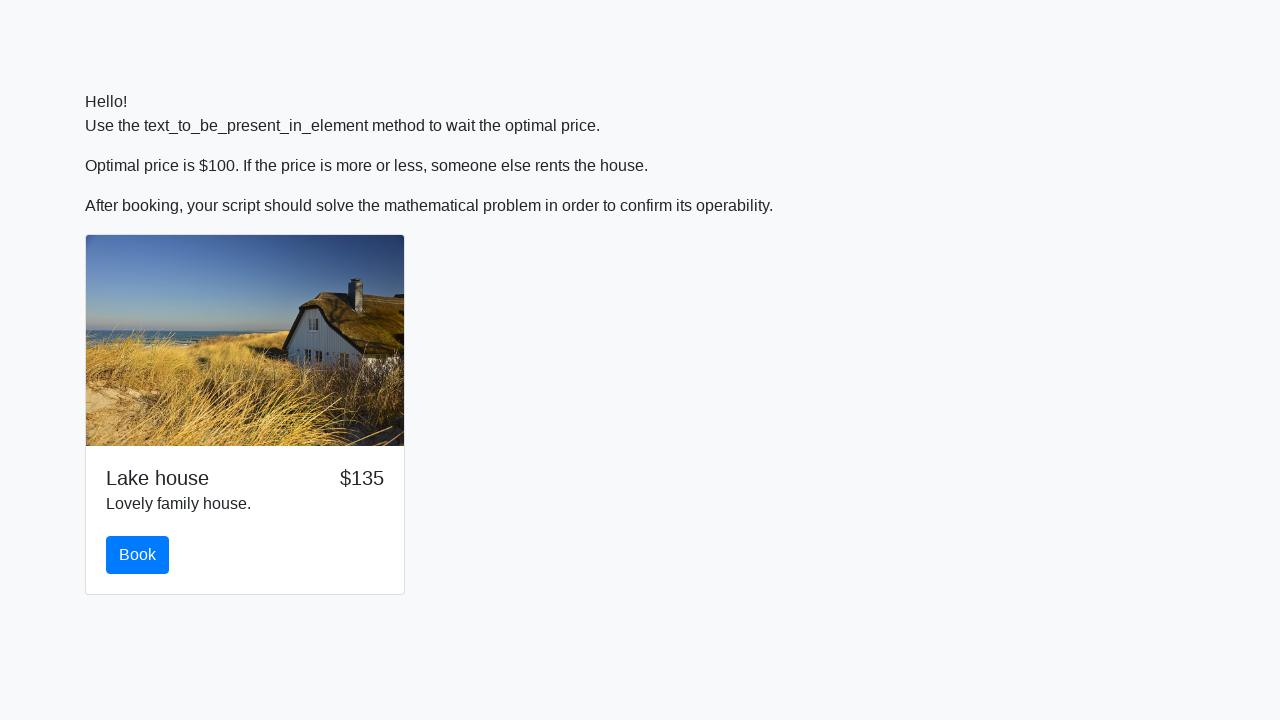

Retrieved price text content: $135
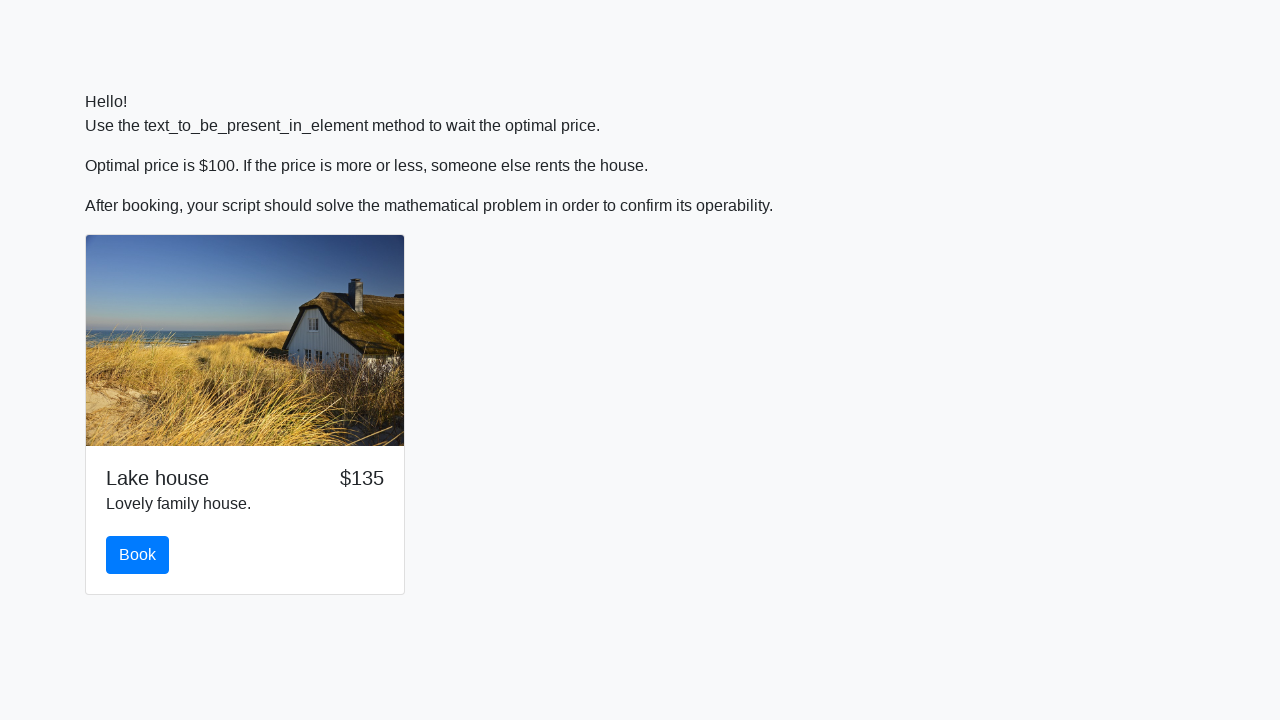

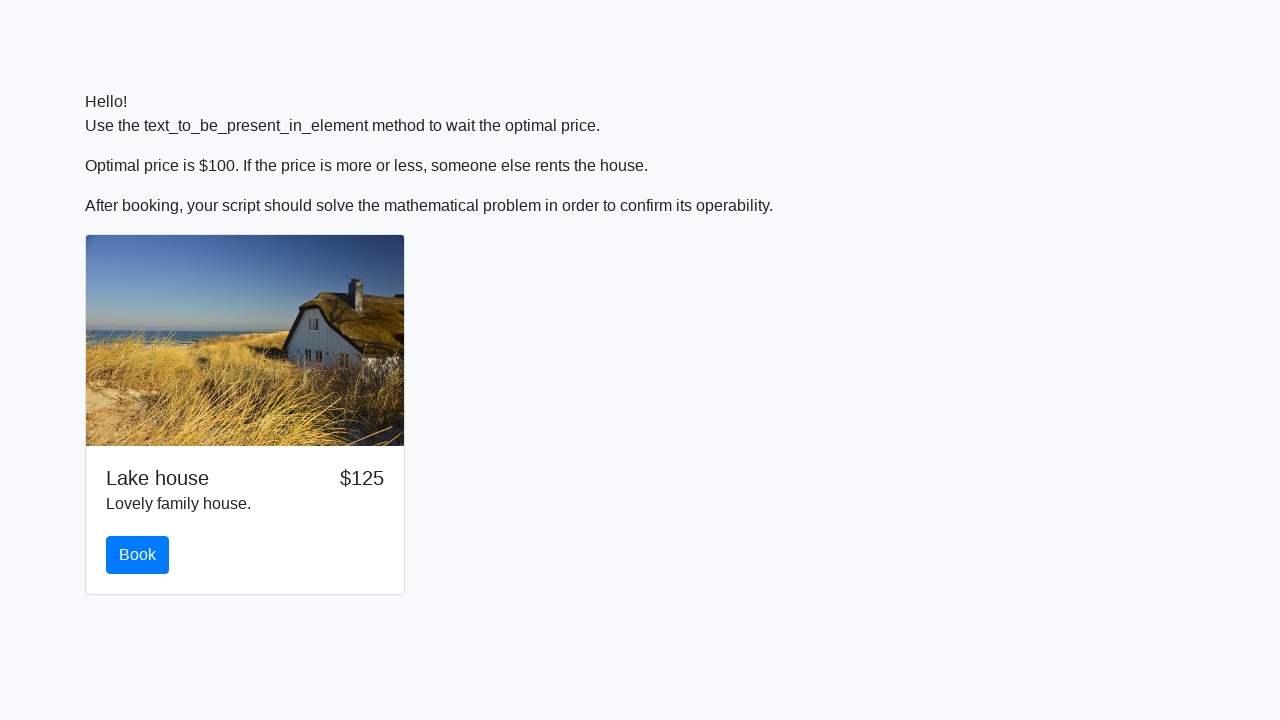